Navigates to Koton women's dresses page and verifies that product listings are displayed, including checking for discounted items.

Starting URL: https://www.koton.com/kadin-elbise/

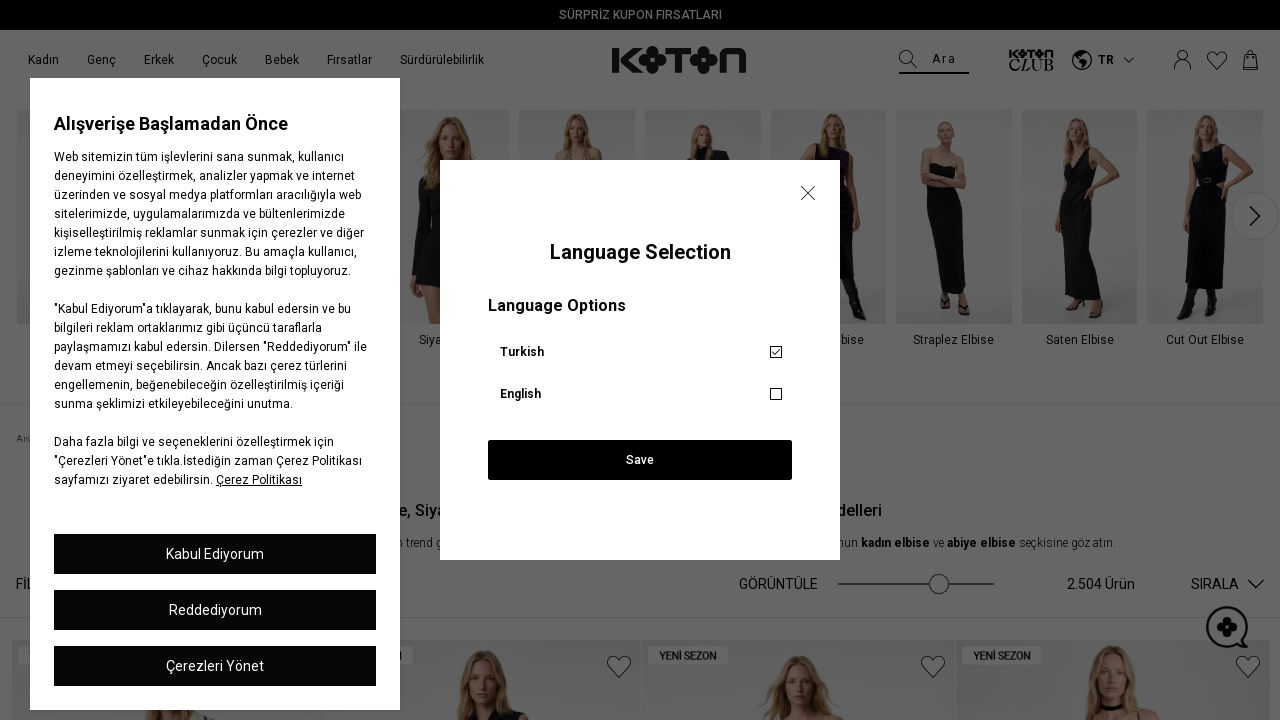

Navigated to Koton women's dresses page
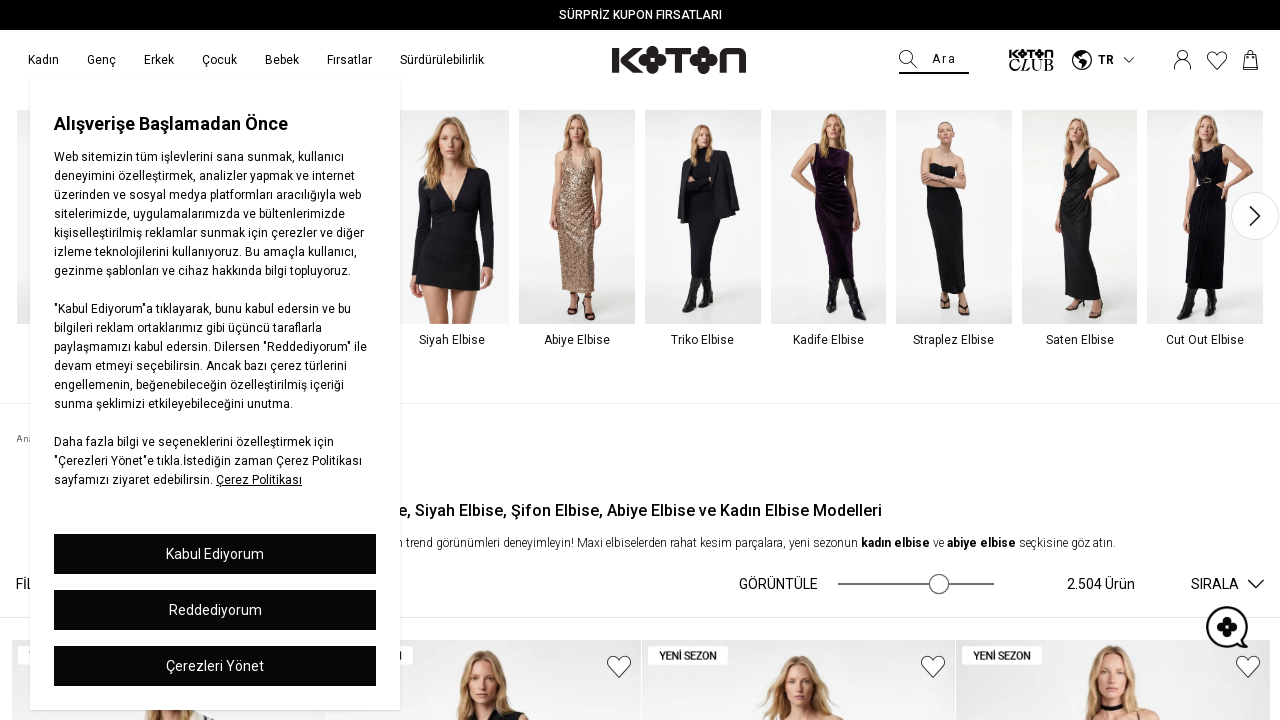

Product items loaded on the page
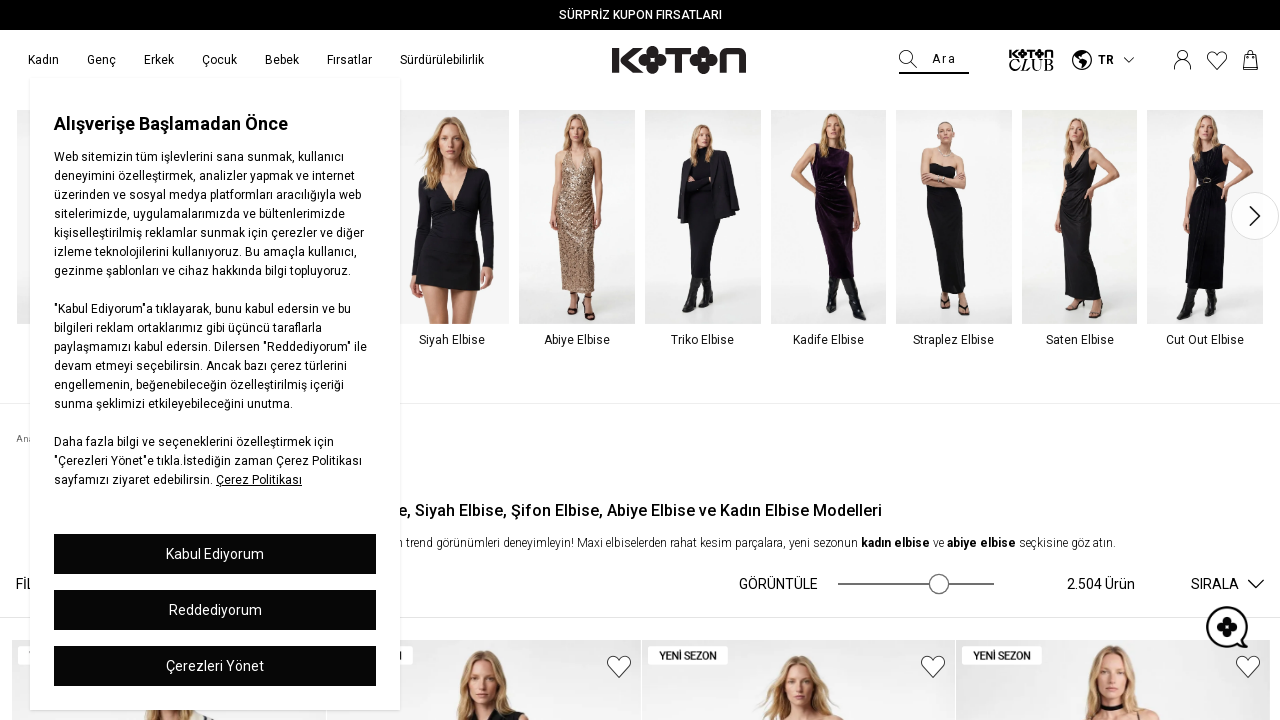

Product info elements are present
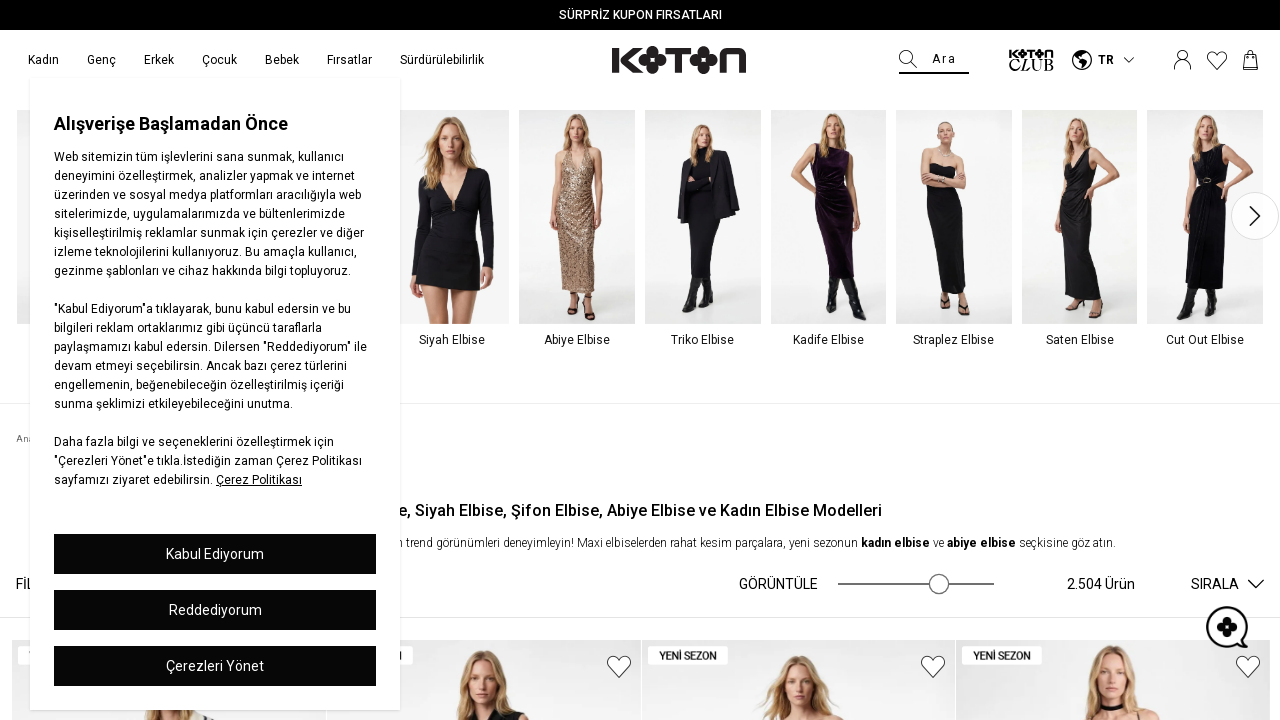

Discounted items with campaign info are displayed
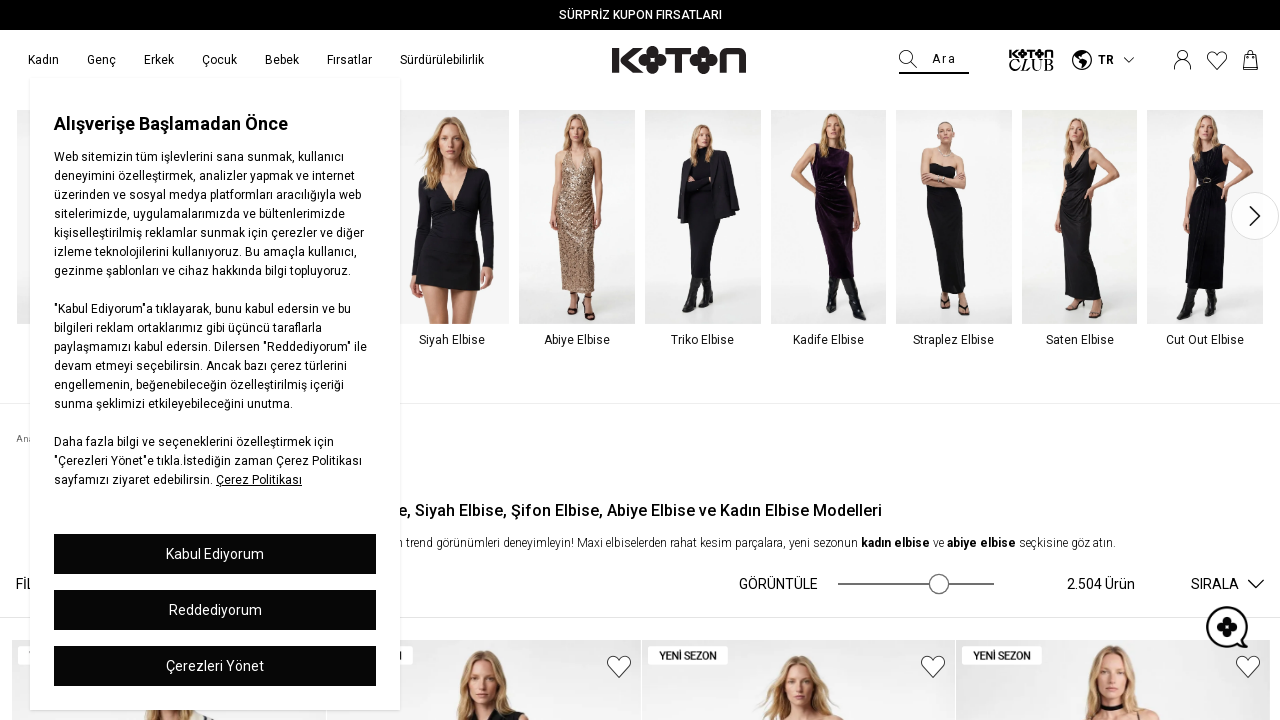

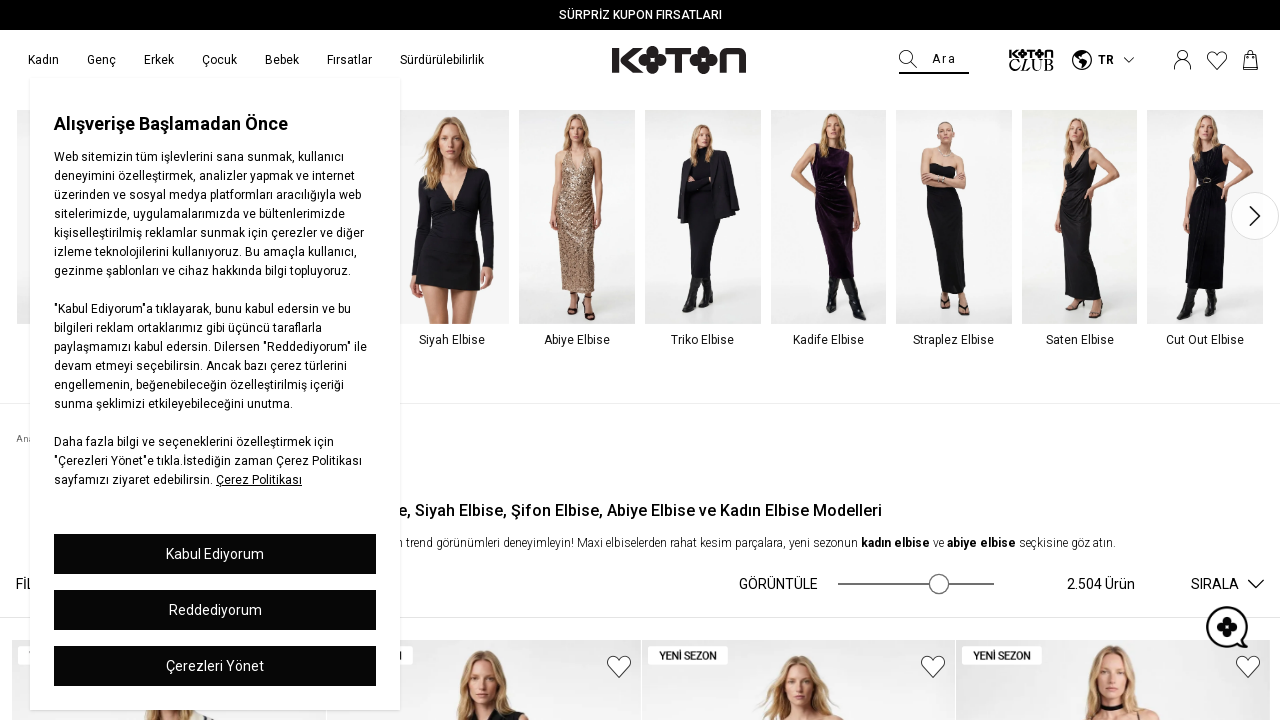